Tests various types of alerts and dialog boxes on a demo page, including simple alerts, confirmation dialogs, sweet alerts, modal dialogs, prompt alerts, and min/max dialogs

Starting URL: https://www.leafground.com/alert.xhtml

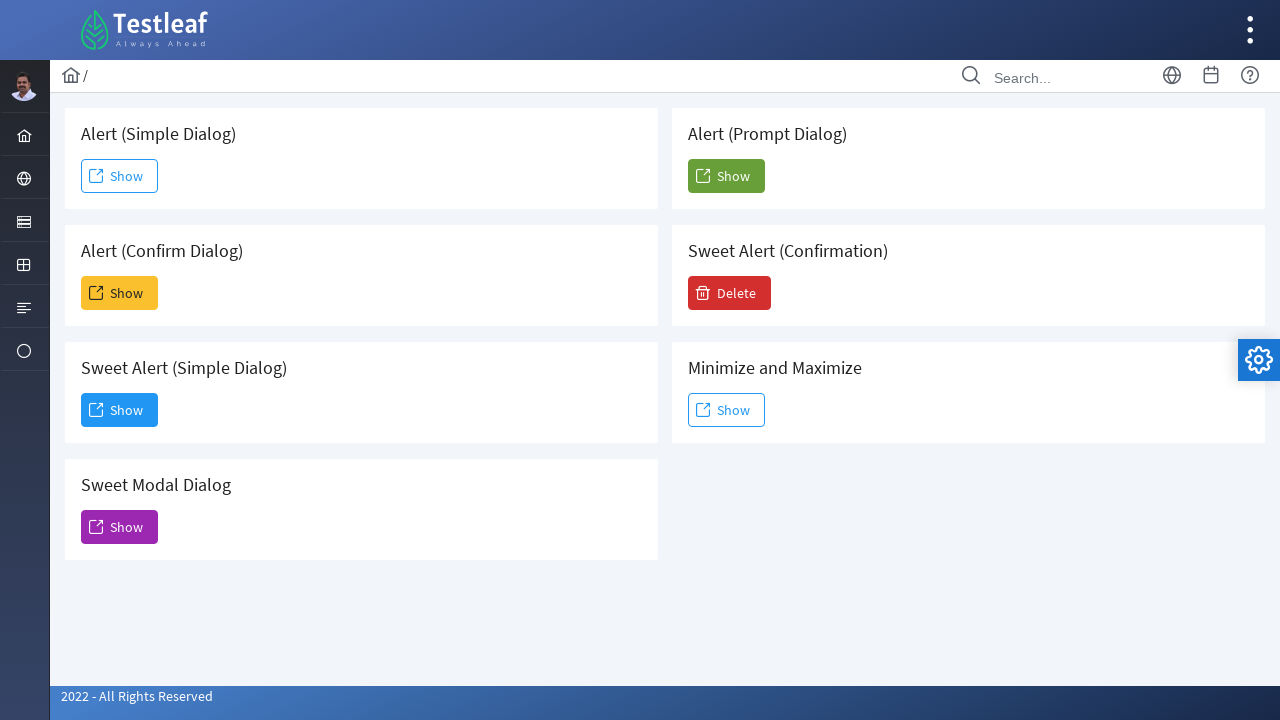

Clicked 'Show' button for simple alert at (120, 176) on xpath=(//span[text()='Show'])[1]
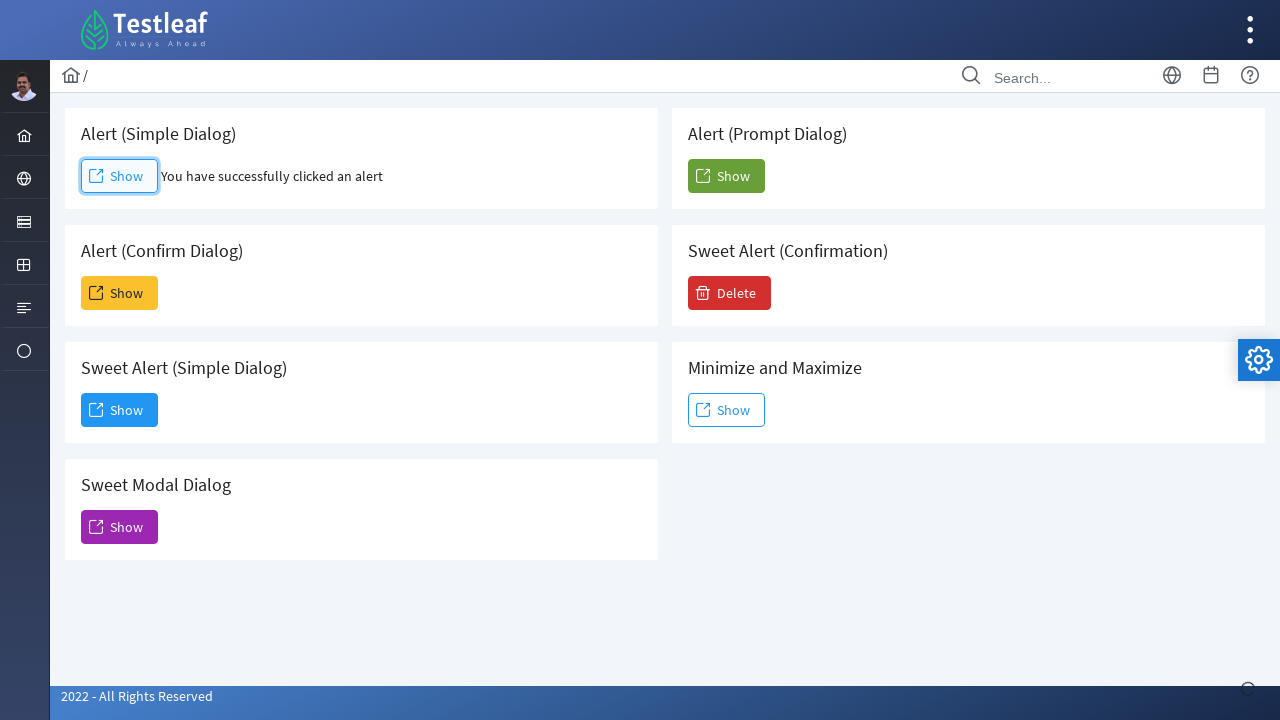

Accepted simple alert dialog
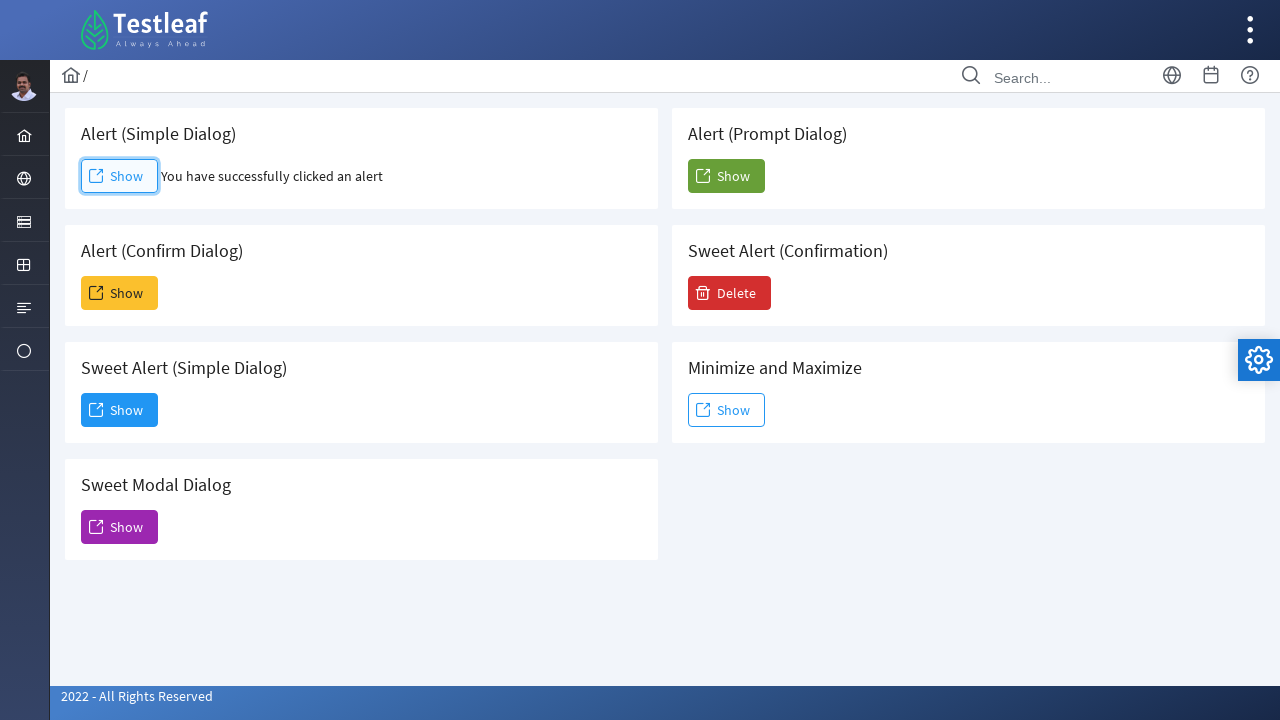

Clicked 'Show' button for confirmation alert at (120, 293) on xpath=(//span[text()='Show'])[2]
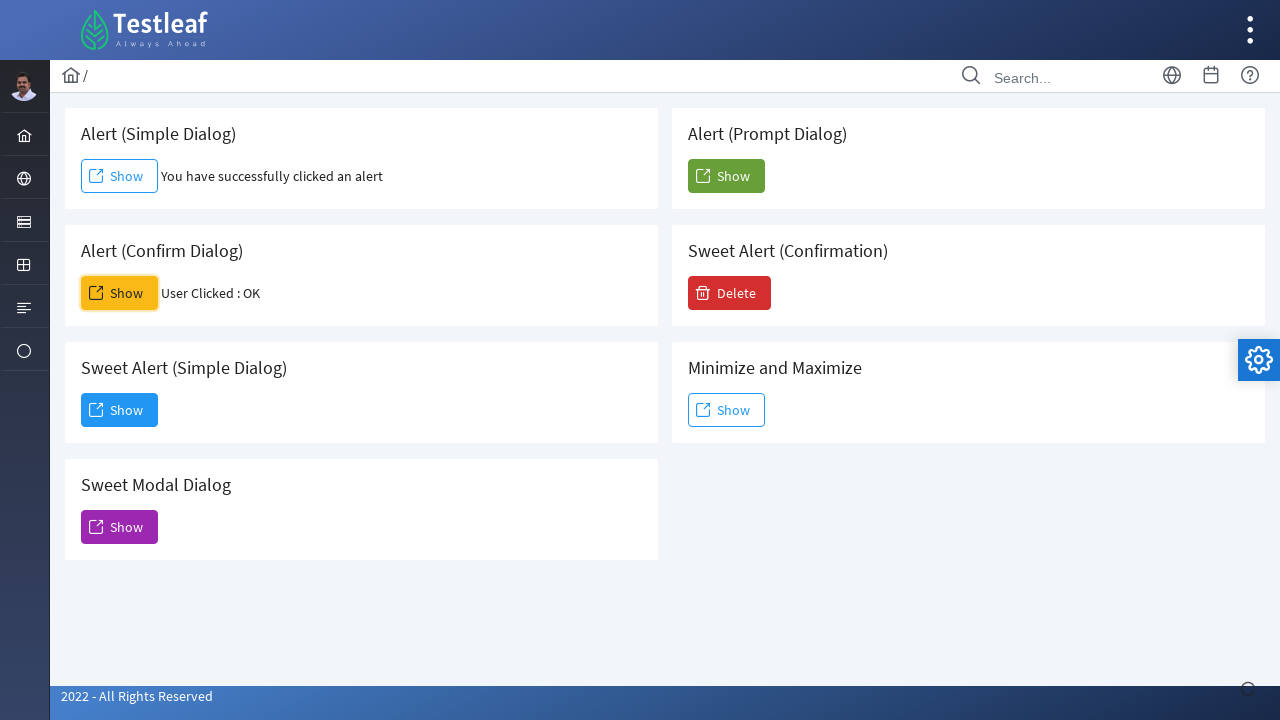

Dismissed confirmation alert dialog
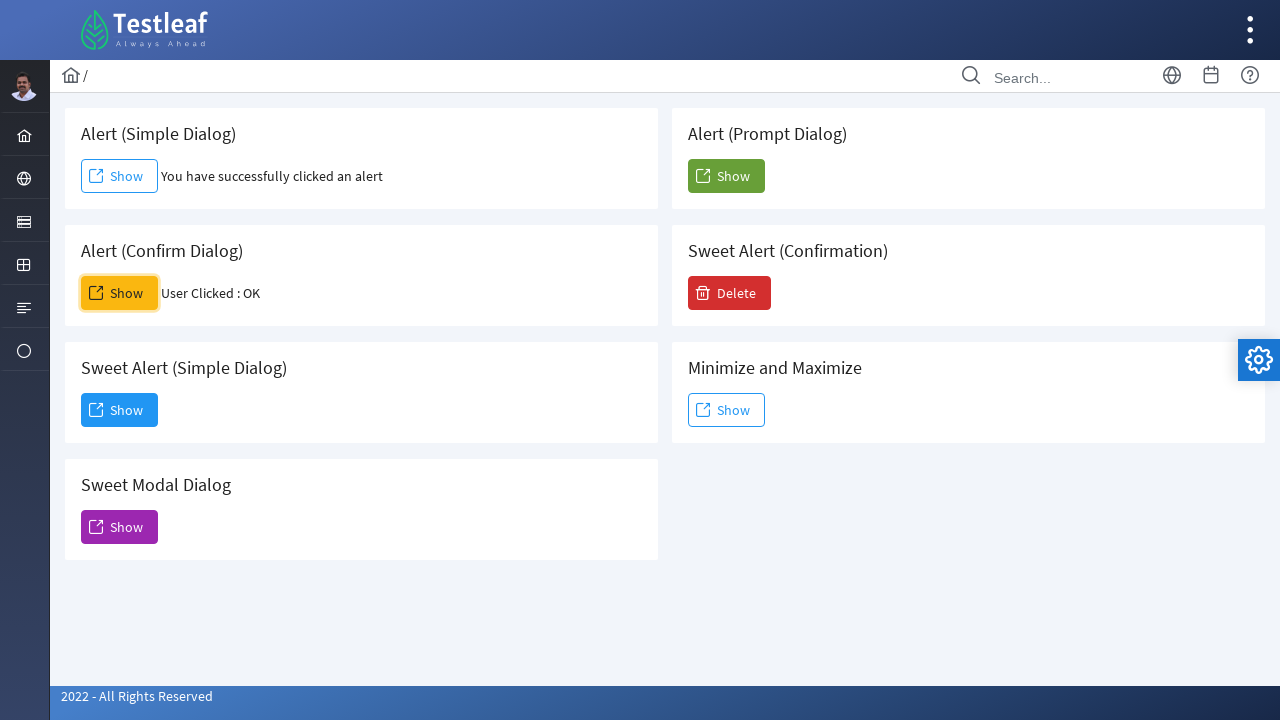

Clicked 'Show' button for sweet dialog box at (120, 410) on xpath=(//span[text()='Show'])[3]
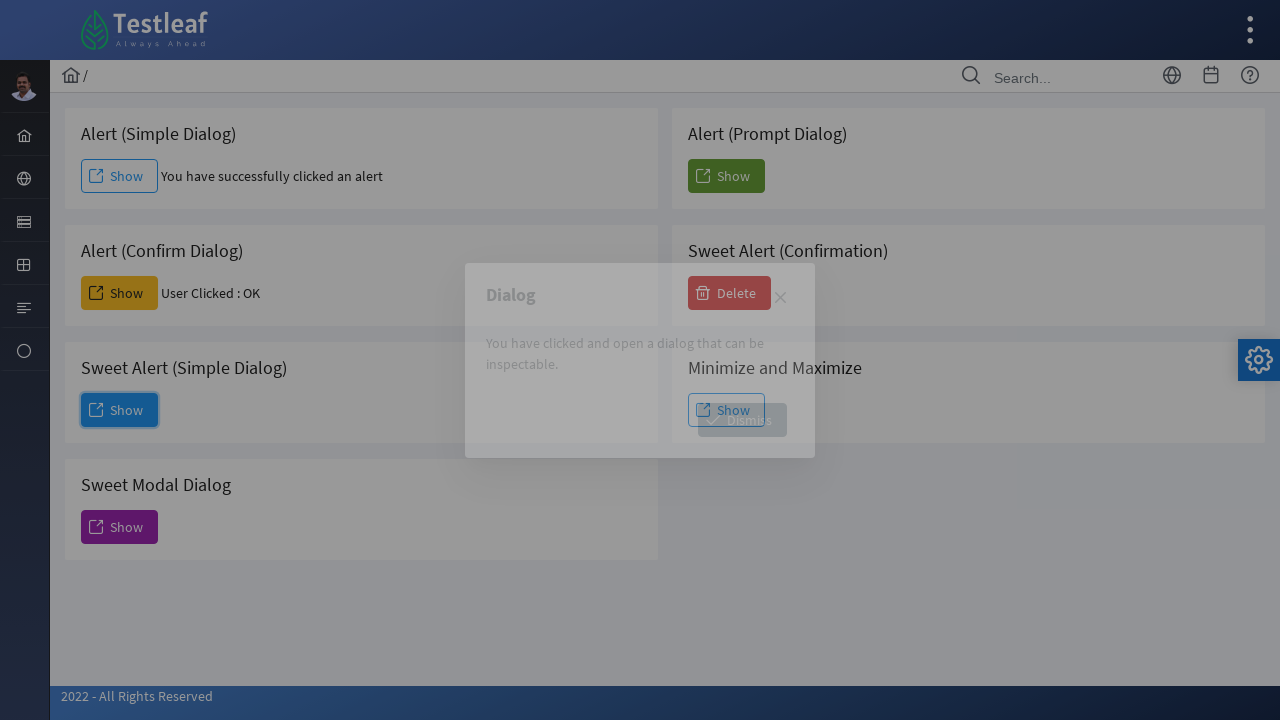

Sweet dialog box content loaded
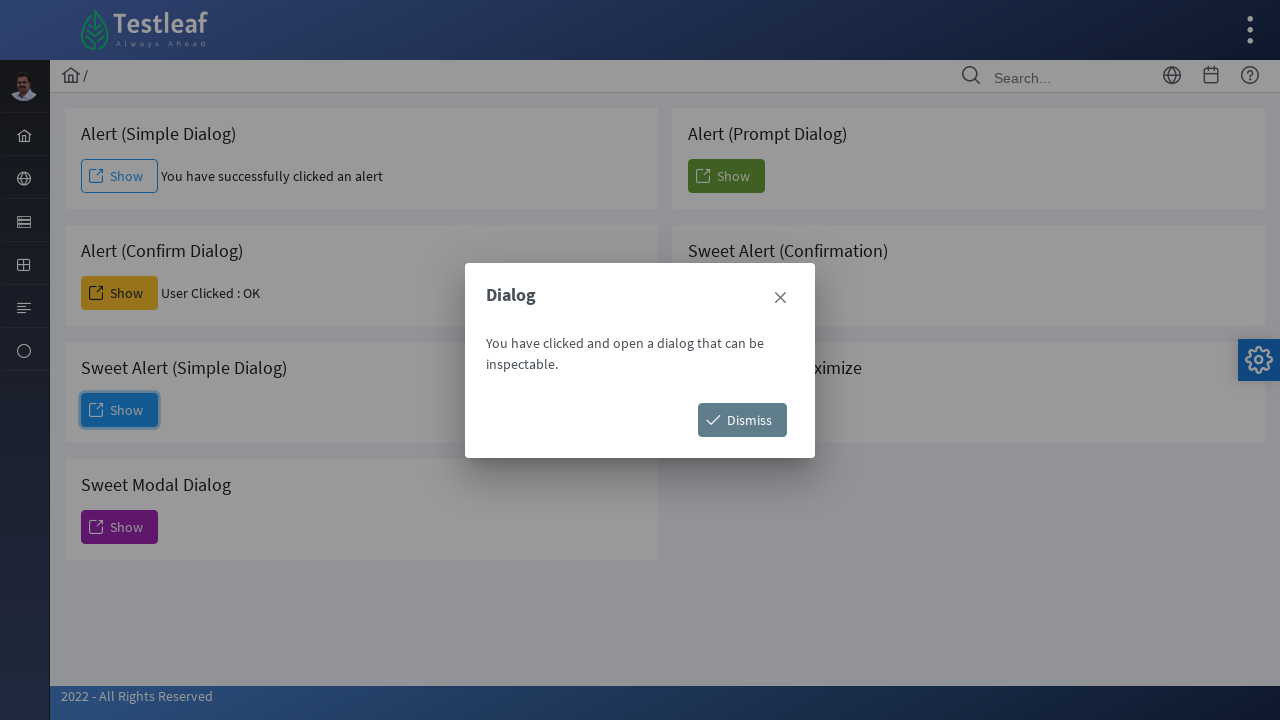

Clicked 'Dismiss' button on sweet dialog box at (742, 420) on xpath=//span[text()='Dismiss']
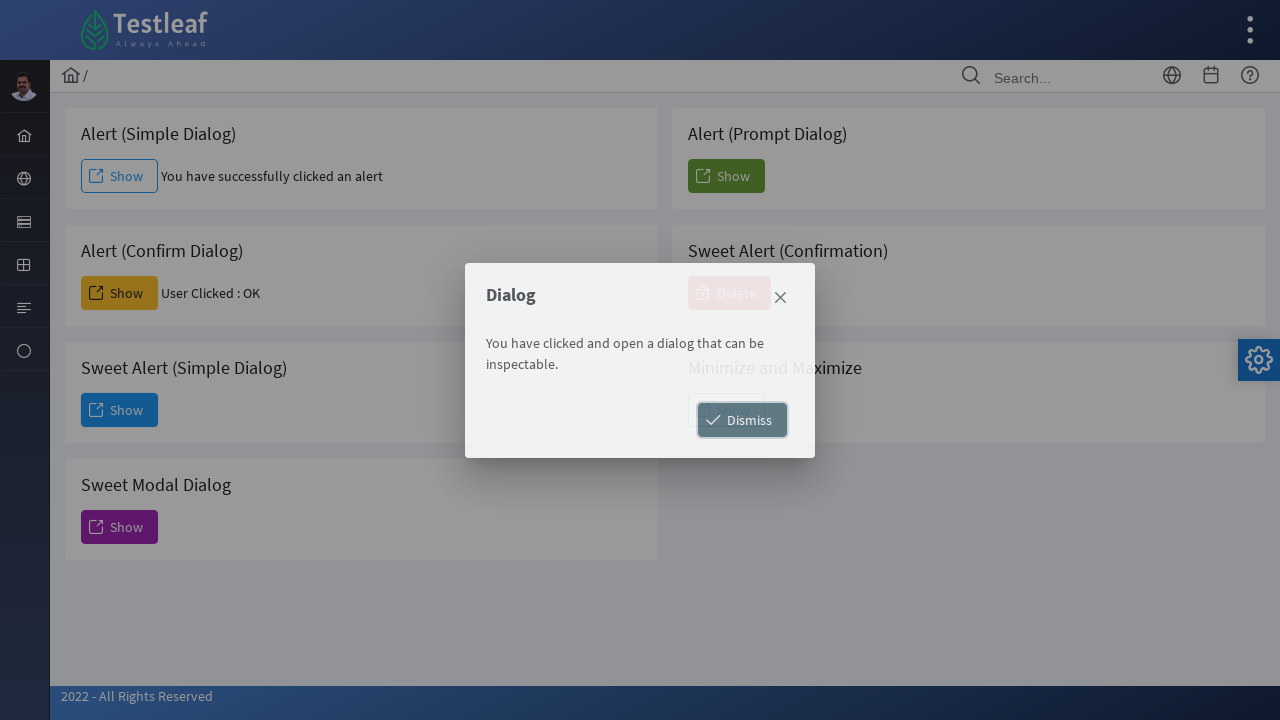

Clicked 'Show' button for sweet modal at (120, 527) on xpath=(//span[text()='Show'])[4]
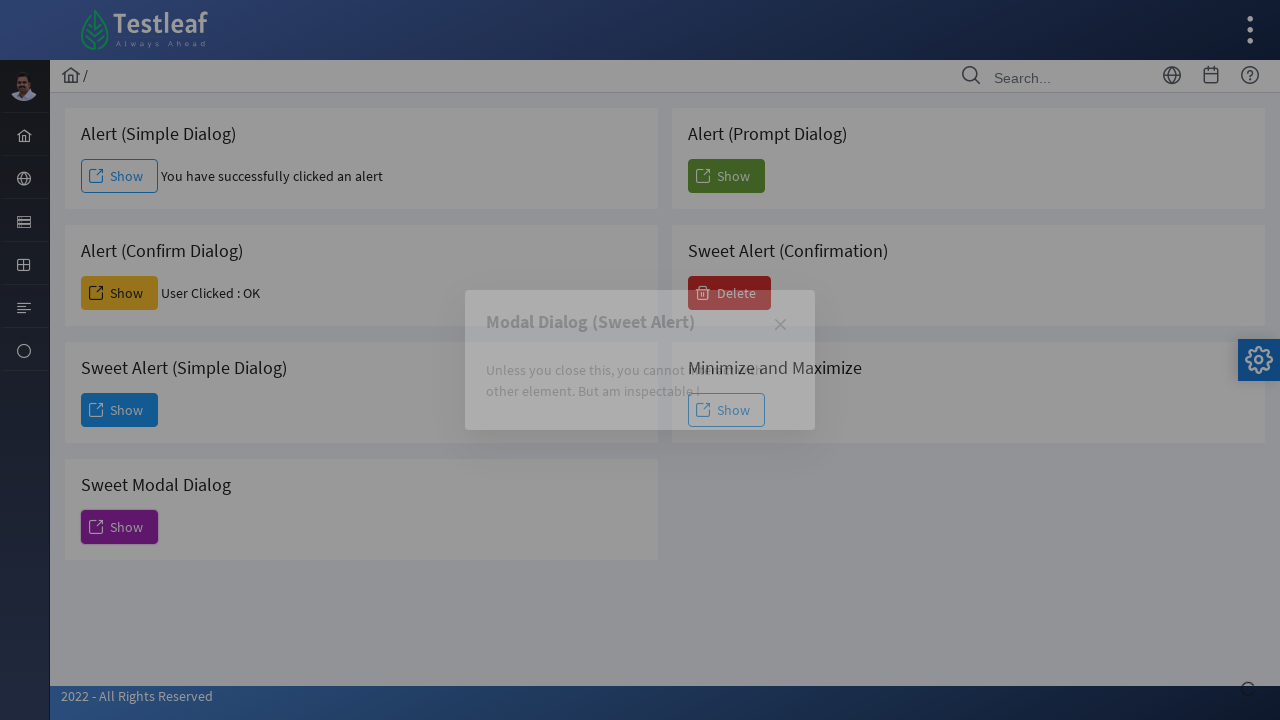

Sweet modal content loaded
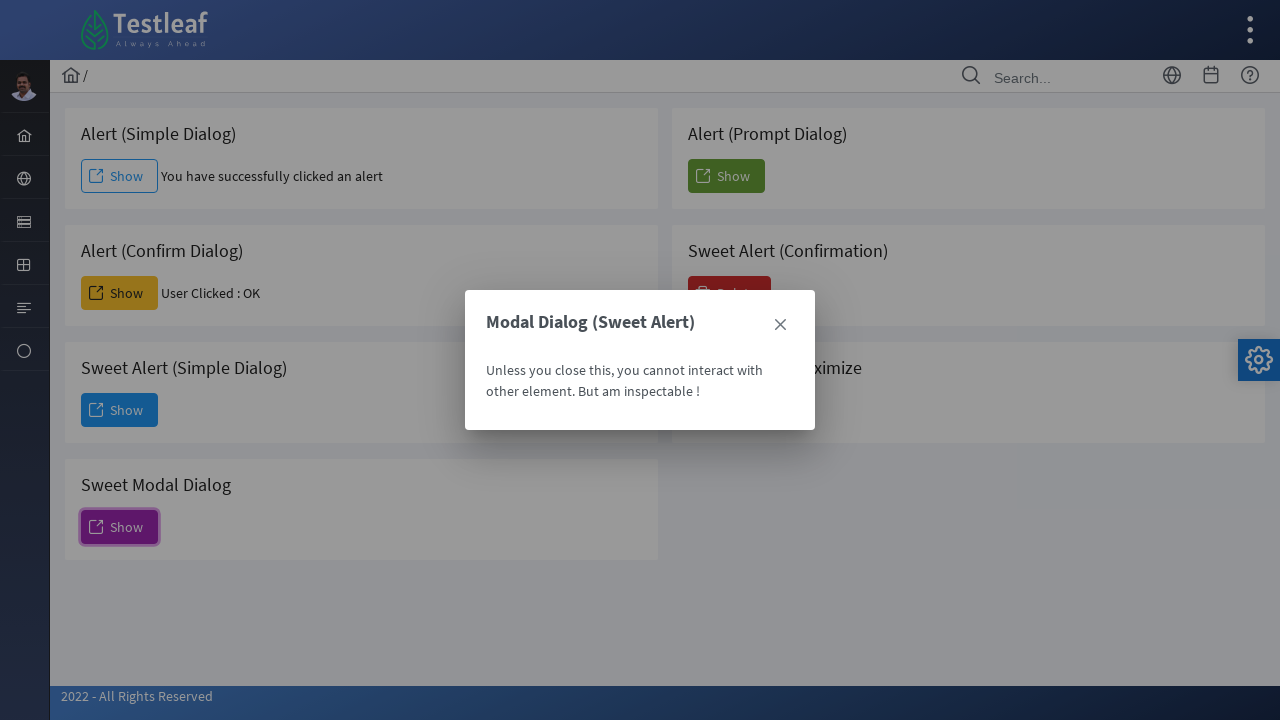

Closed sweet modal using close icon at (780, 325) on xpath=(//span[@class='ui-icon ui-icon-closethick'])[2]
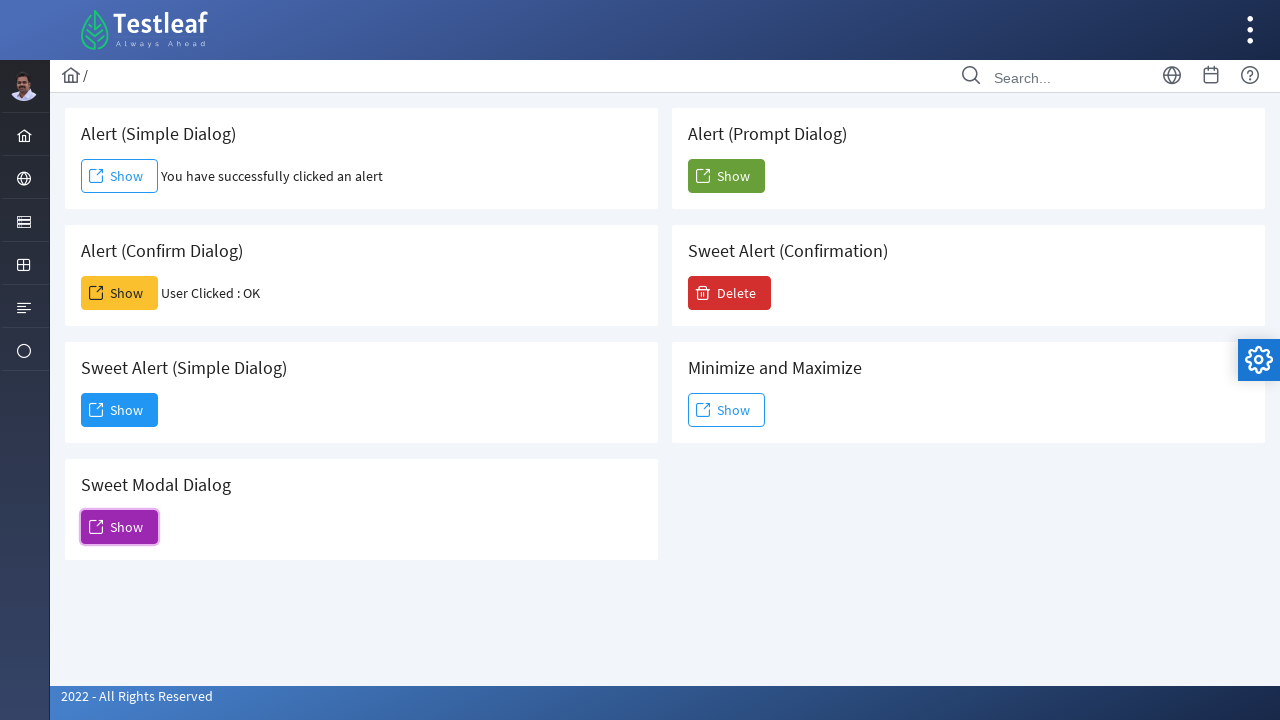

Clicked 'Show' button for alert prompt at (726, 176) on xpath=(//span[text()='Show'])[5]
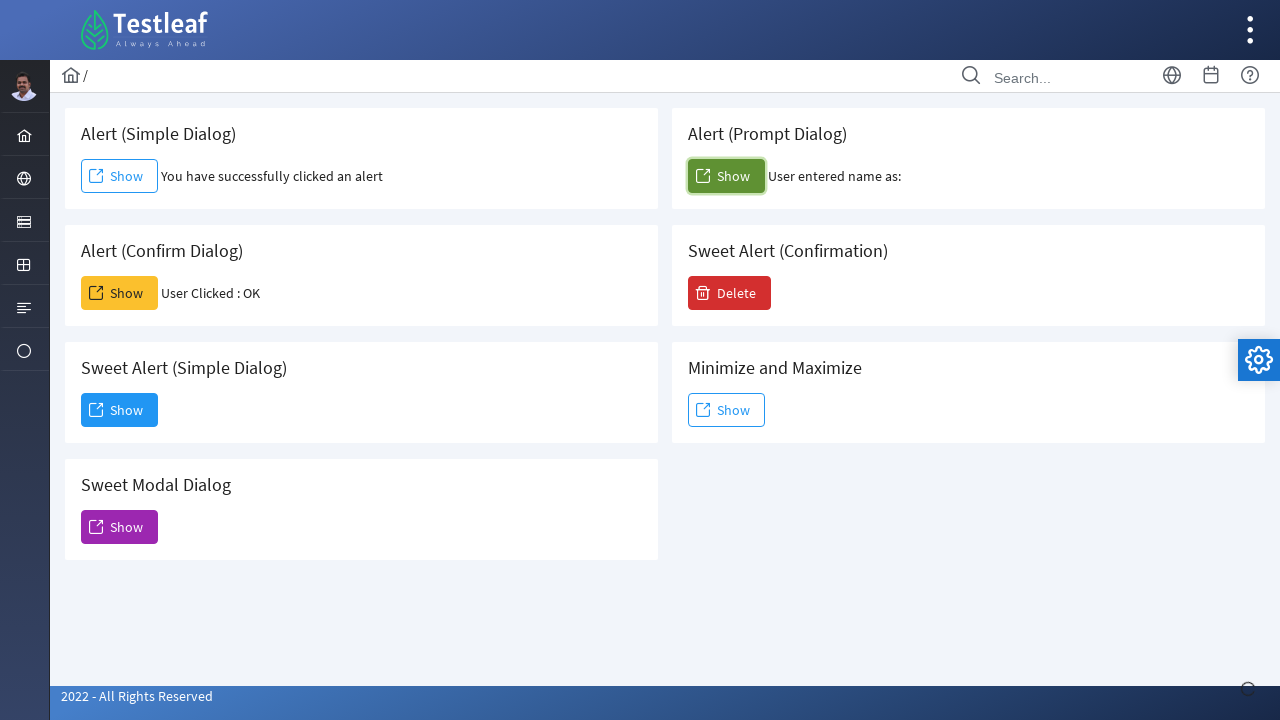

Entered 'testuser123' and accepted prompt alert
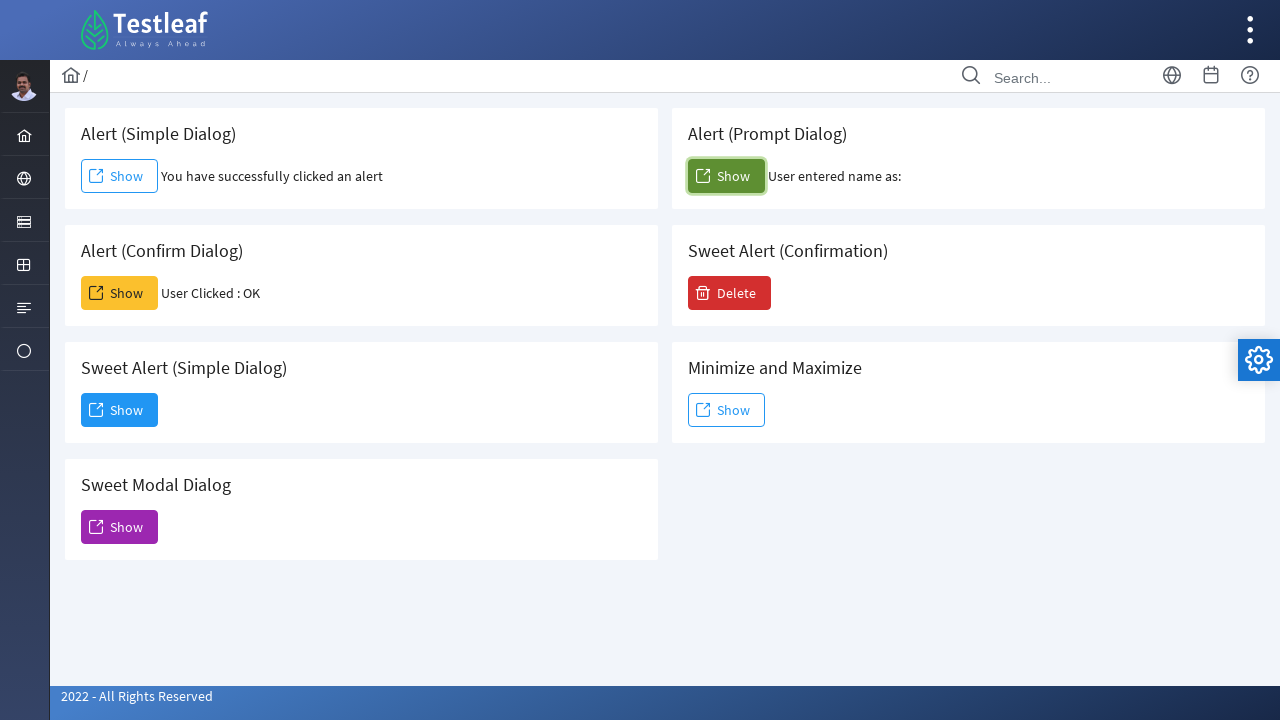

Clicked button for sweet alert confirm at (730, 293) on xpath=(//span[@class='ui-button-text ui-c'])[7]
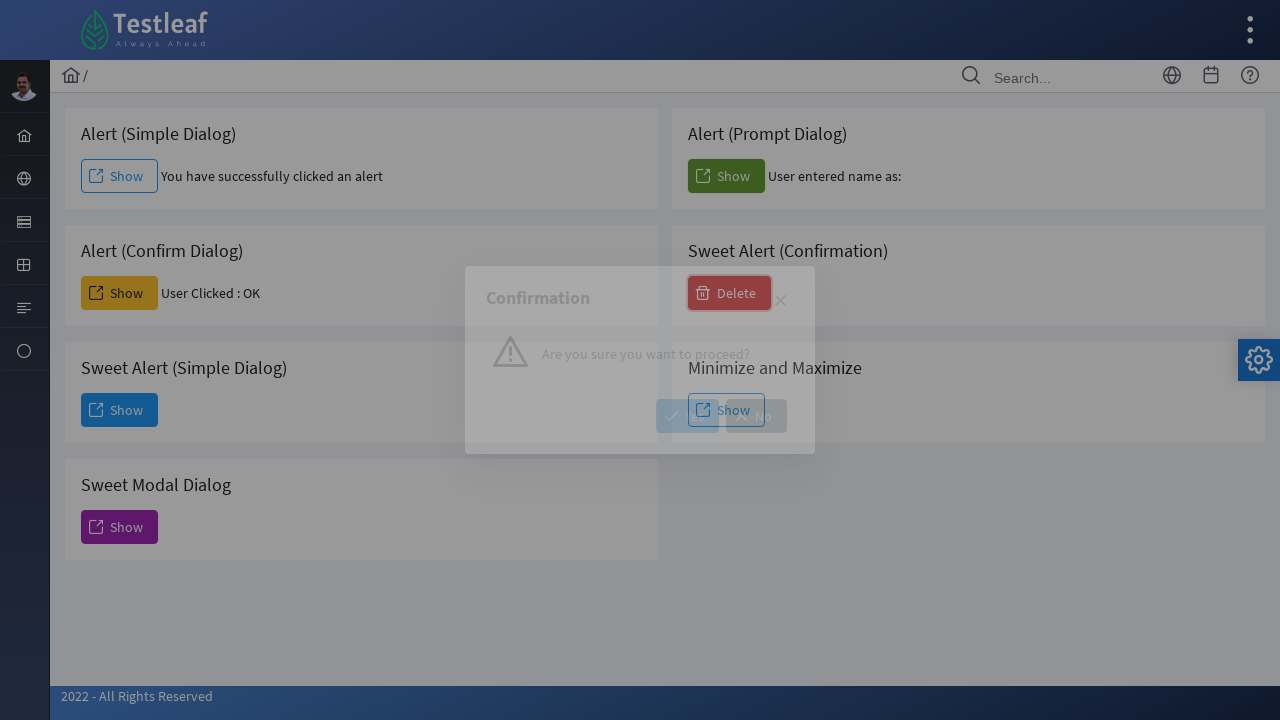

Selected 'No' option in sweet alert confirmation at (756, 416) on xpath=//span[text()='No']
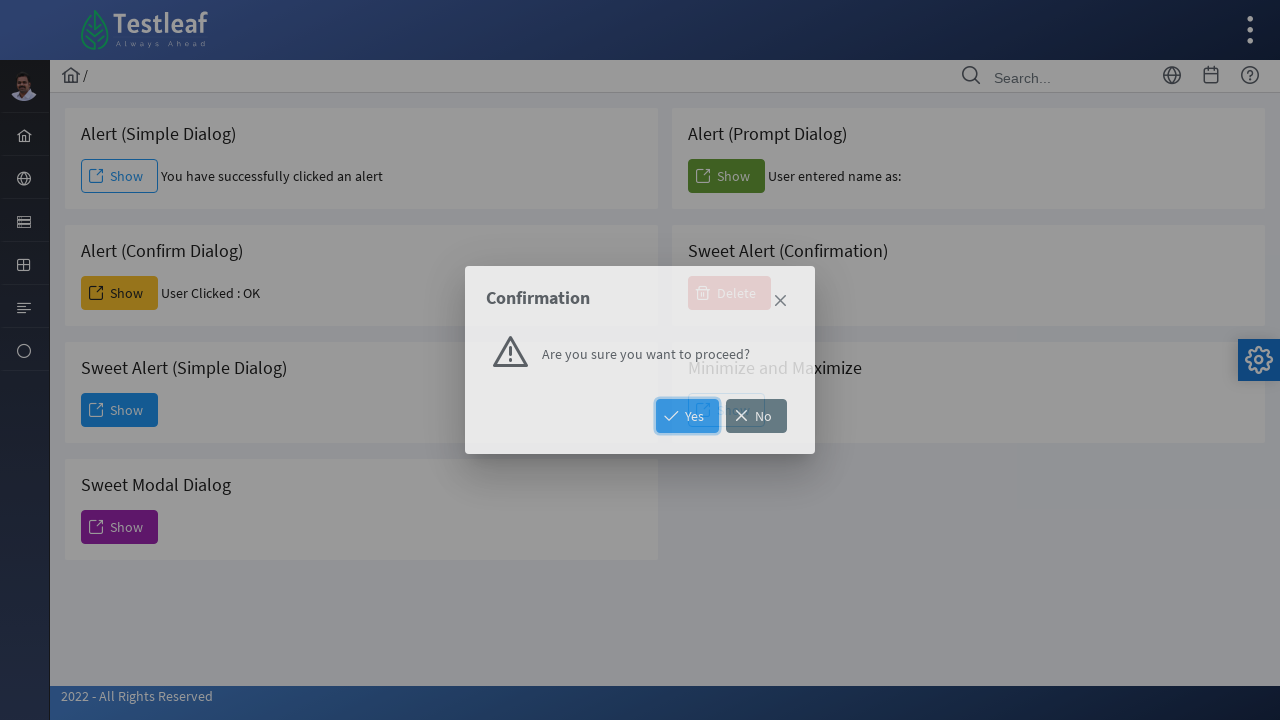

Clicked 'Show' button for min/max dialog box at (726, 410) on xpath=(//span[text()='Show'])[6]
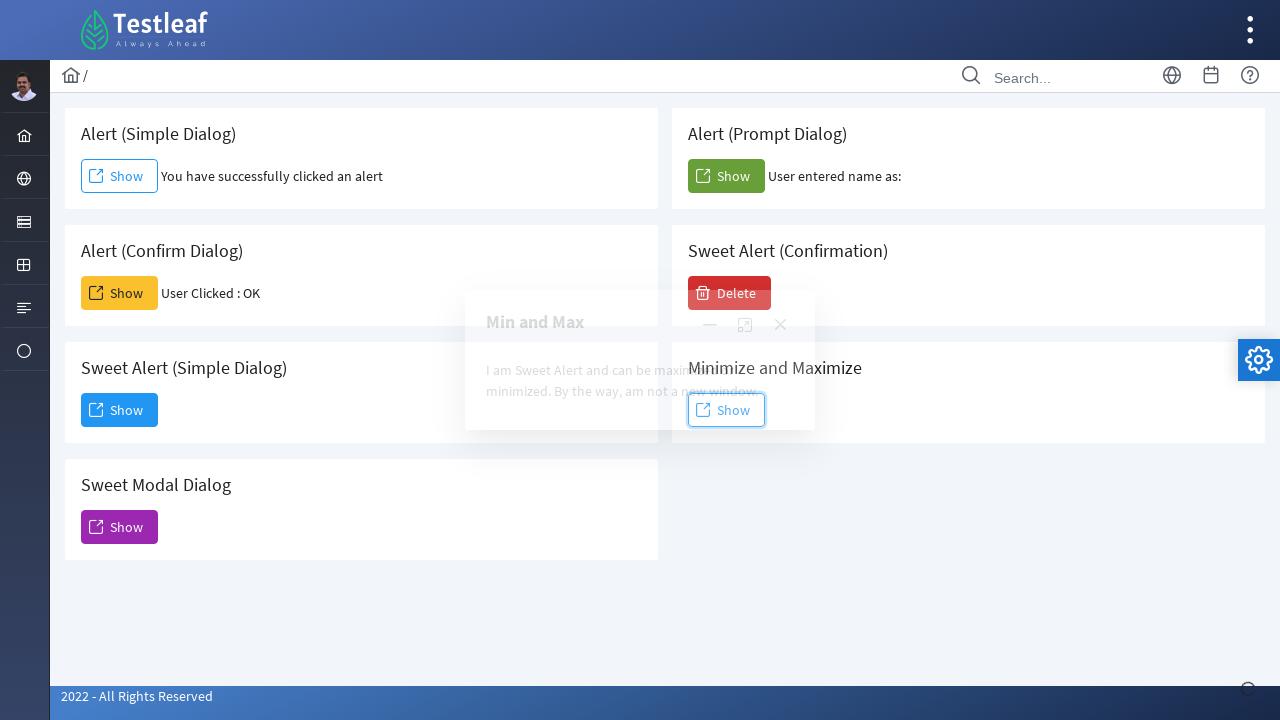

Min/max dialog box content loaded
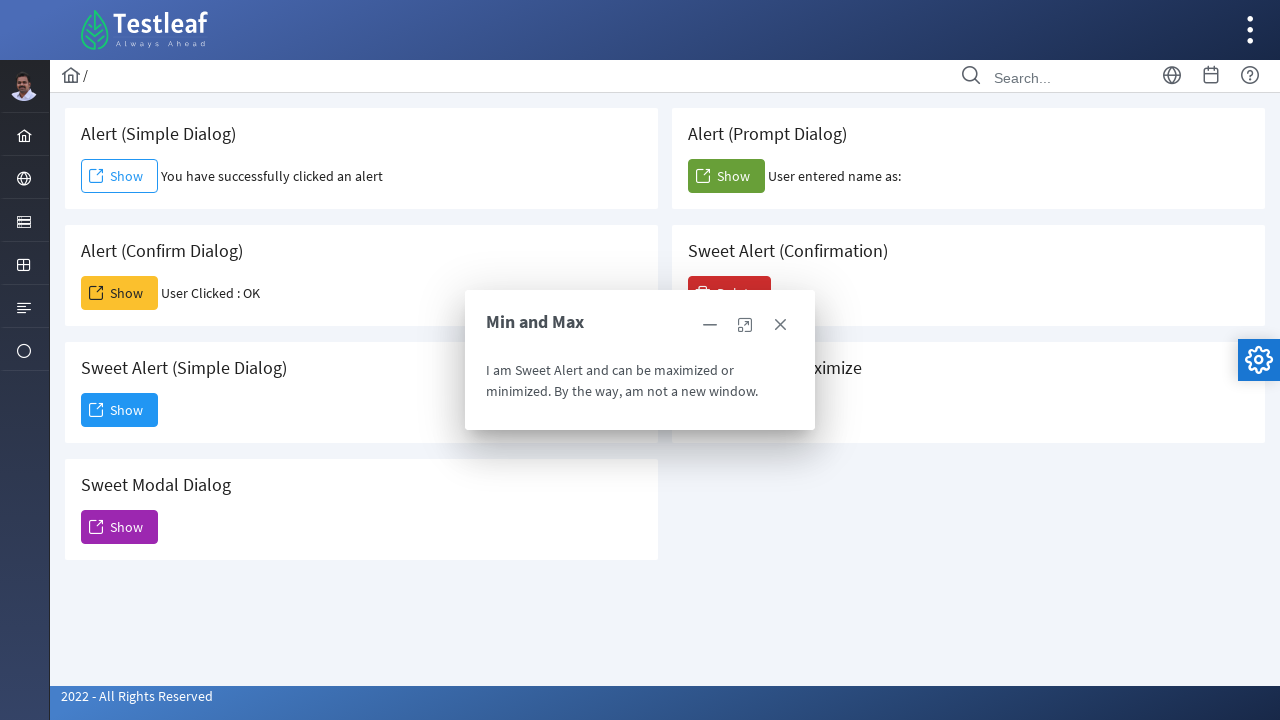

Clicked maximize icon on min/max dialog box at (745, 325) on xpath=//span[@class='ui-icon ui-icon-extlink']
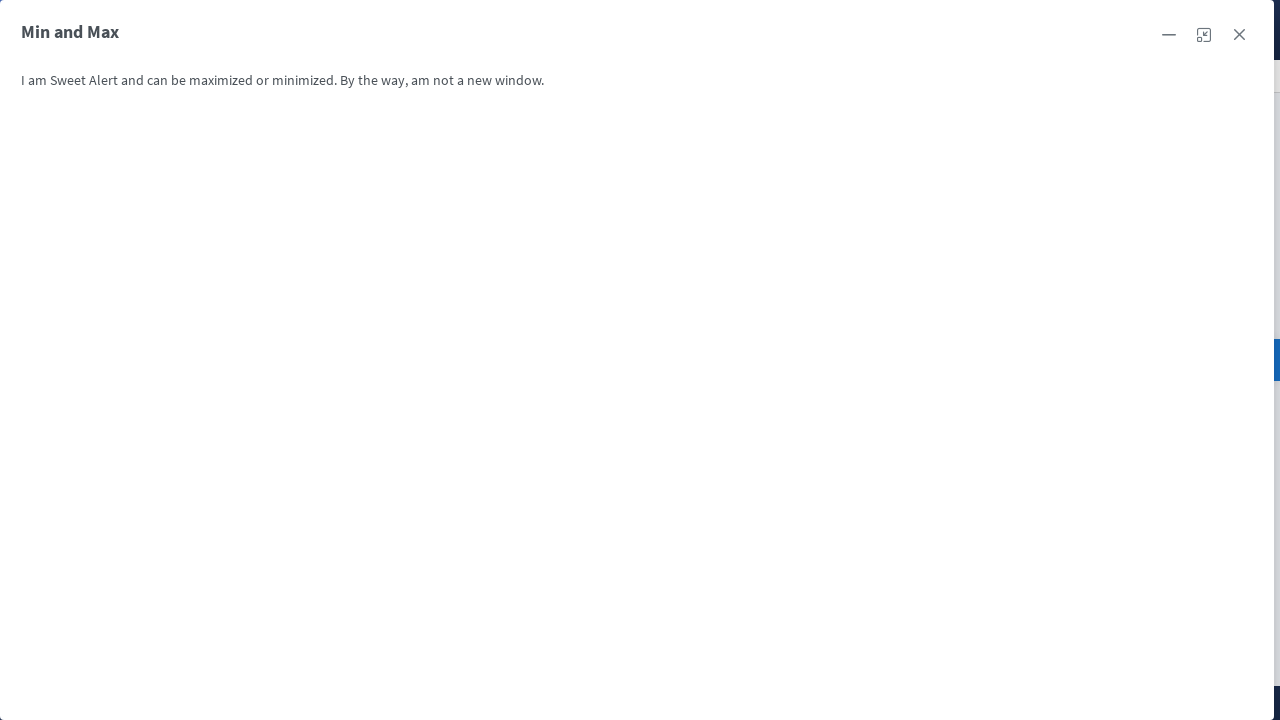

Clicked minimize icon on min/max dialog box at (1204, 35) on xpath=//span[@class='ui-icon ui-icon-newwin']
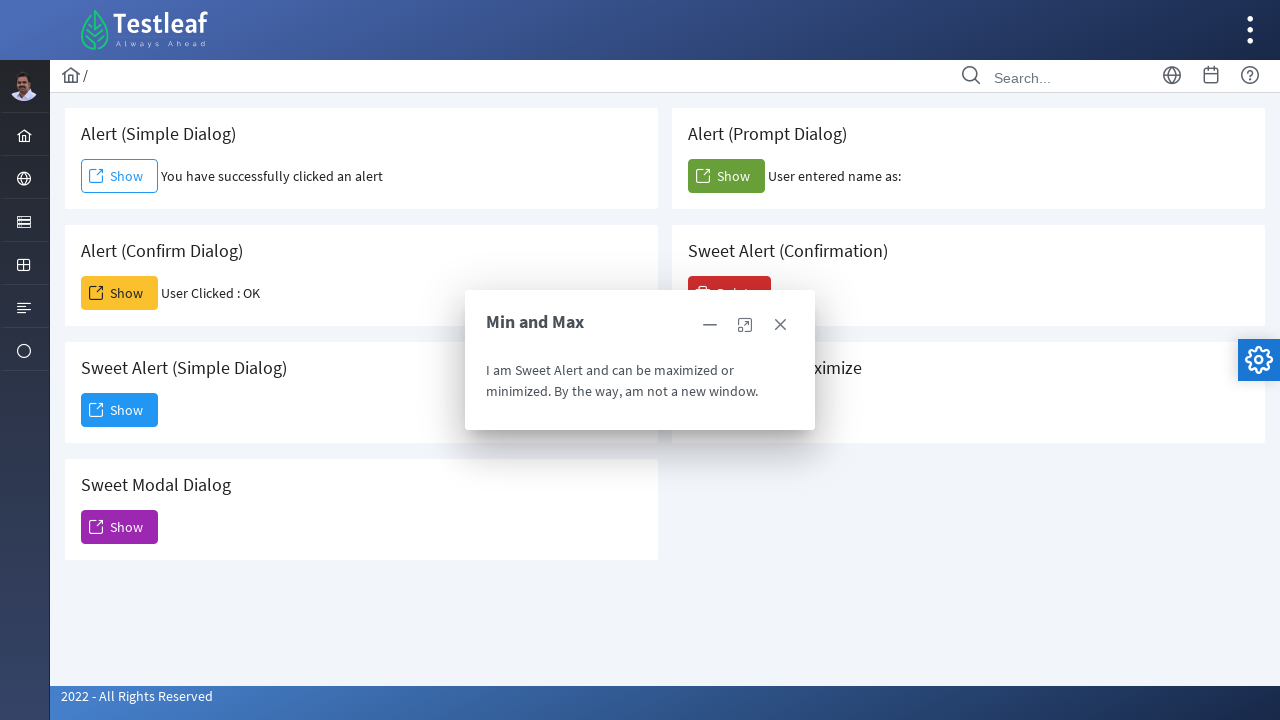

Closed min/max dialog box using close icon at (780, 325) on xpath=(//span[@class='ui-icon ui-icon-closethick'])[3]
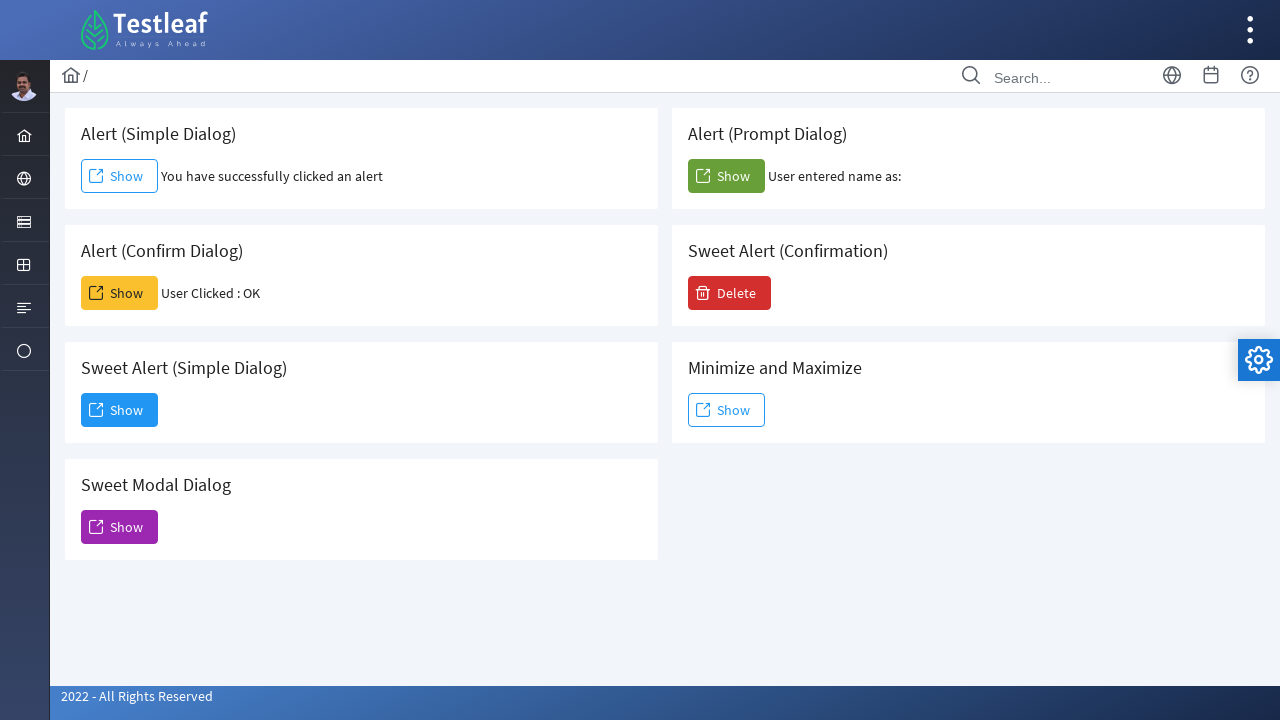

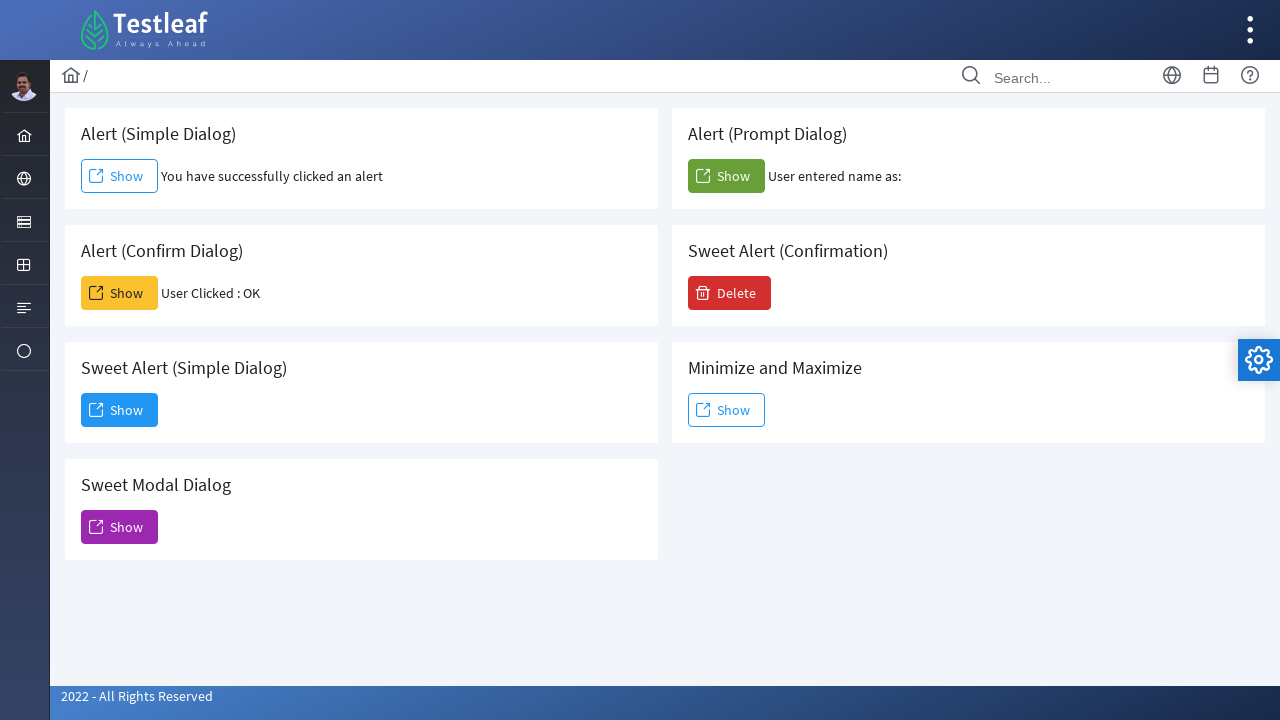